Tests triggering different types of JavaScript dialogs (Alert, Confirmation, Prompt) by clicking buttons

Starting URL: https://zimaev.github.io/dialog/

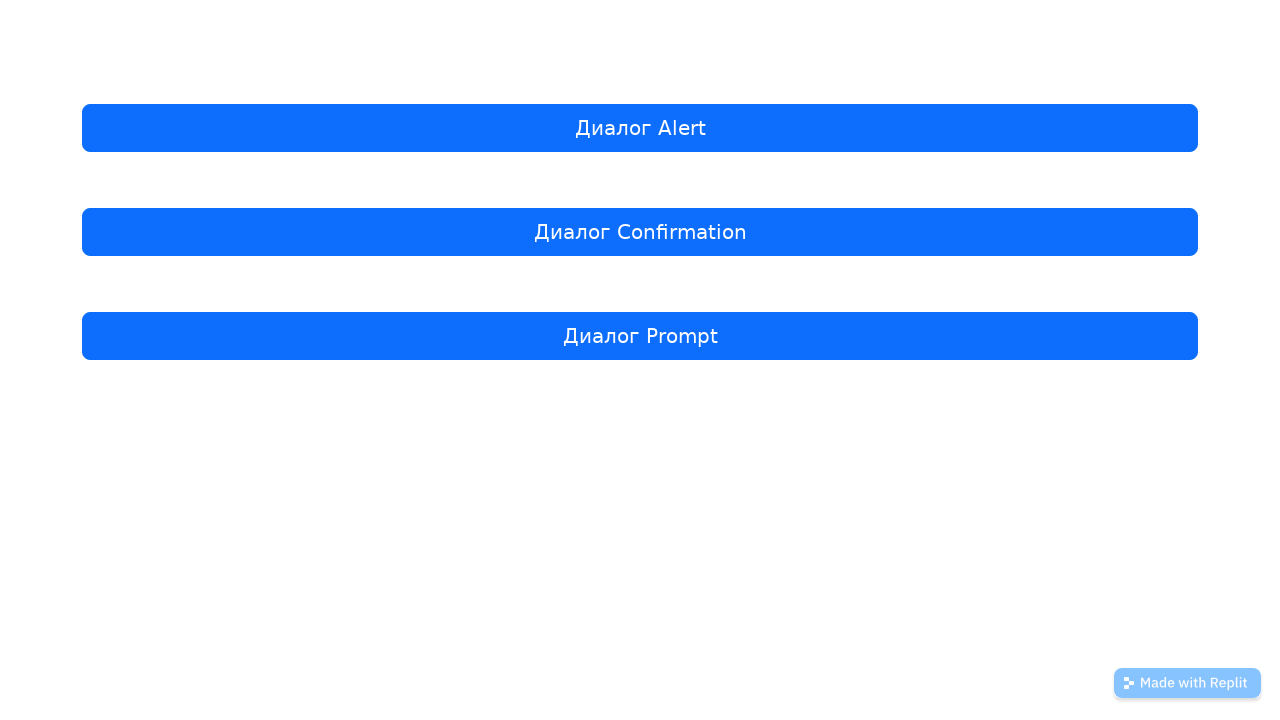

Clicked button to trigger Alert dialog at (640, 128) on internal:text="\u0414\u0438\u0430\u043b\u043e\u0433 Alert"i
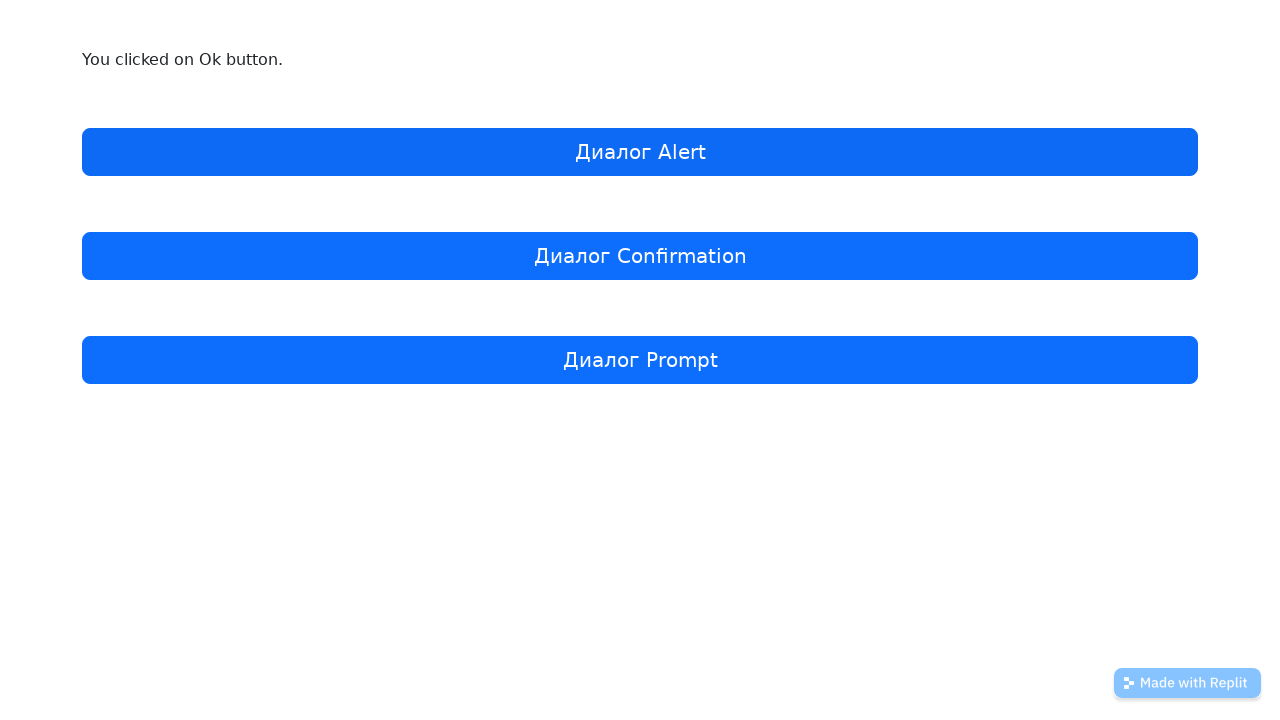

Clicked button to trigger Confirmation dialog at (640, 256) on internal:text="\u0414\u0438\u0430\u043b\u043e\u0433 Confirmation"i
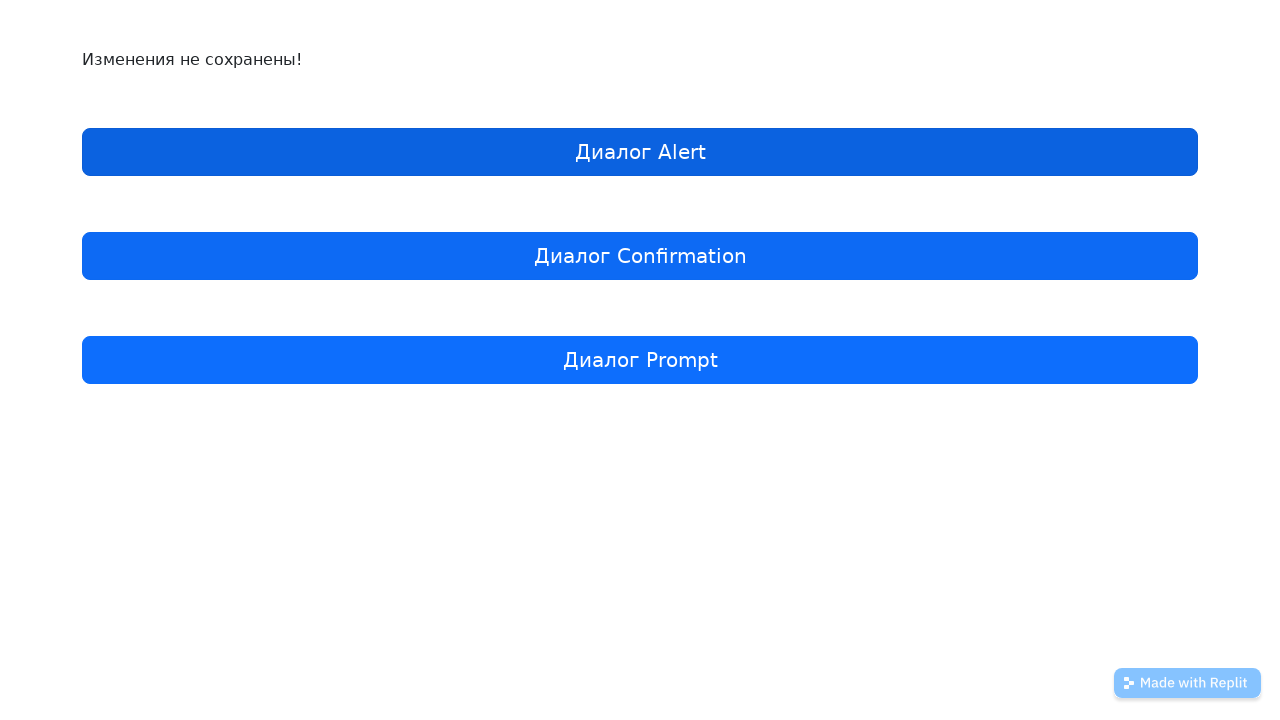

Clicked button to trigger Prompt dialog at (640, 360) on internal:text="\u0414\u0438\u0430\u043b\u043e\u0433 Prompt"i
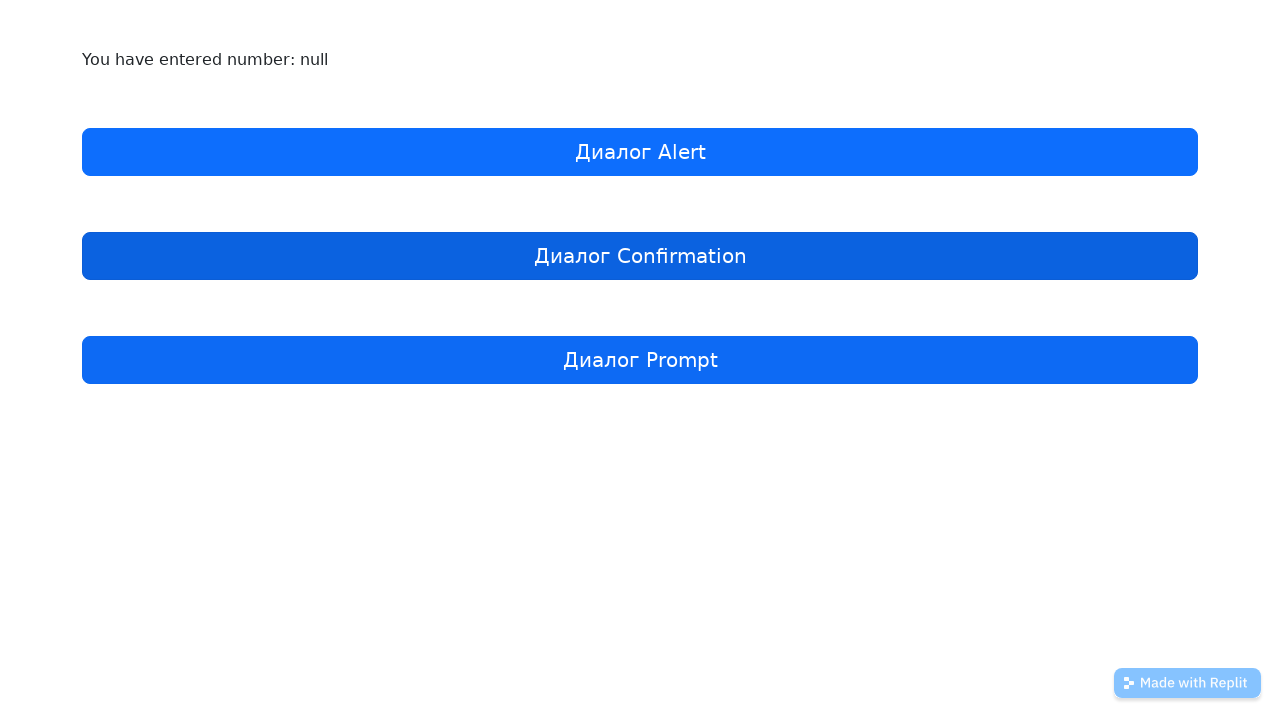

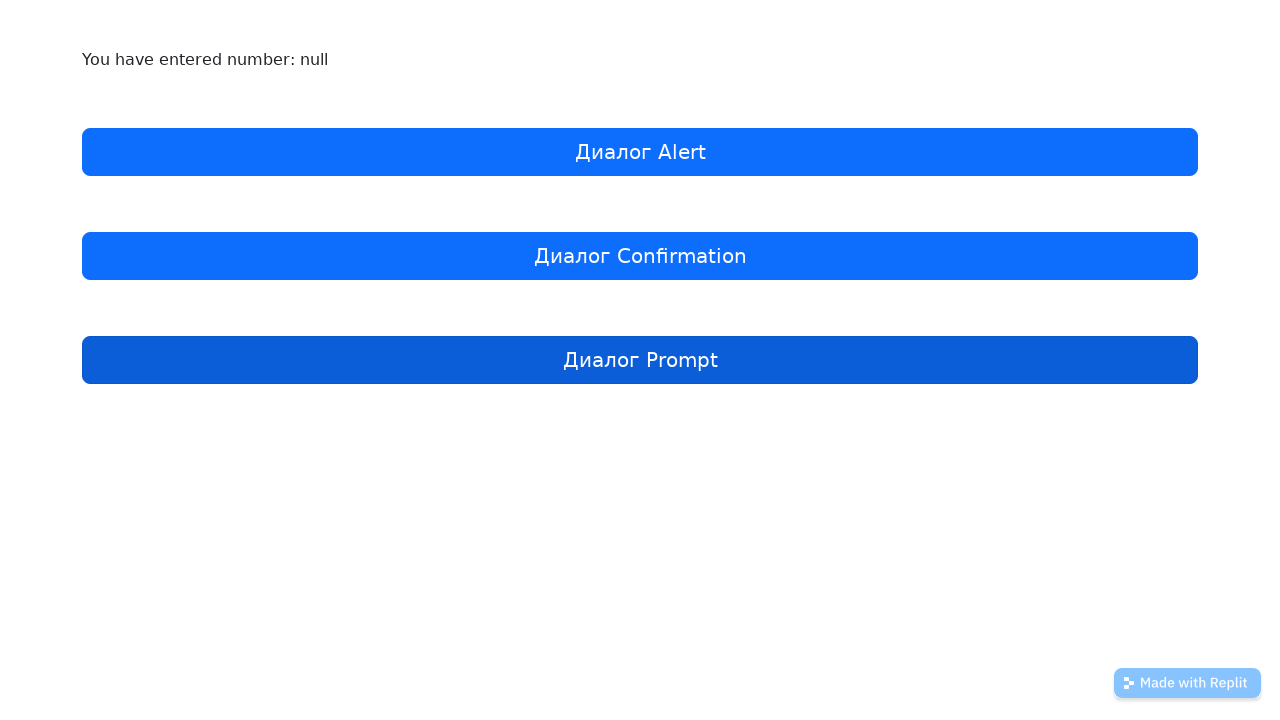